Comprehensive test of a demo page including form interactions, dropdown selections, slider controls, checkboxes, radio buttons, and drag-and-drop functionality

Starting URL: https://seleniumbase.io/demo_page

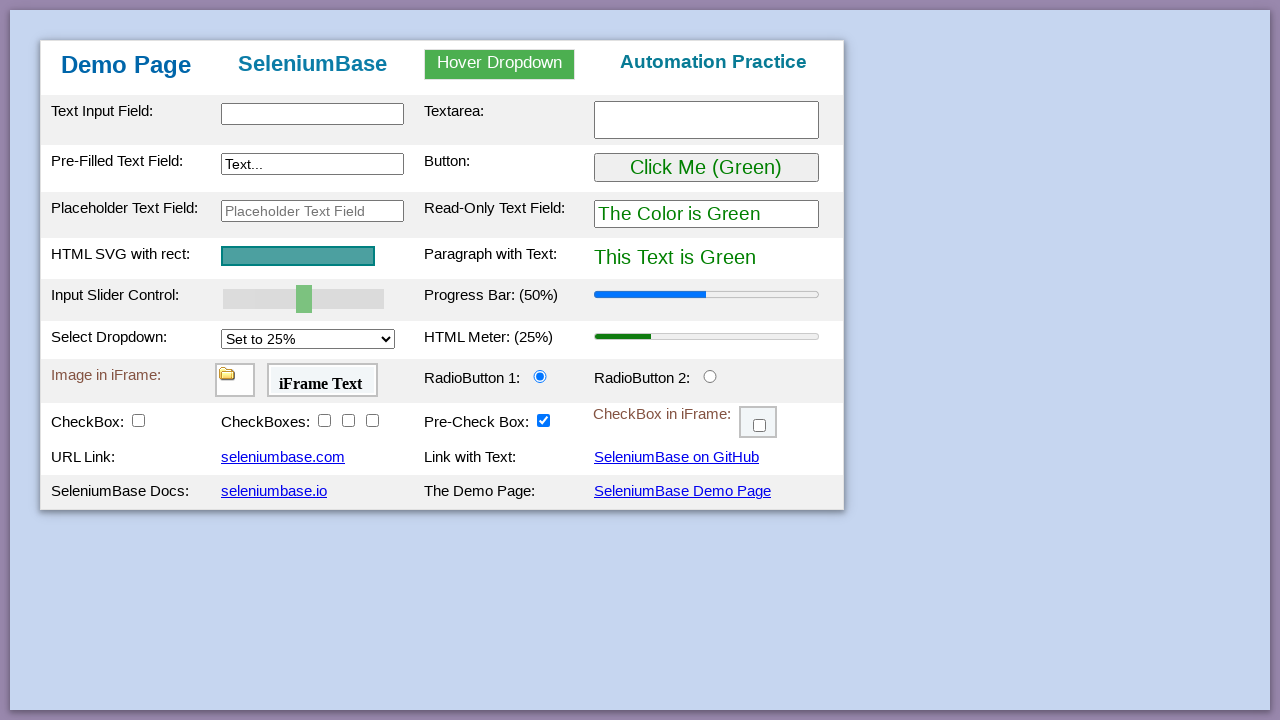

Filled text input field with 'This is Automated' on #myTextInput
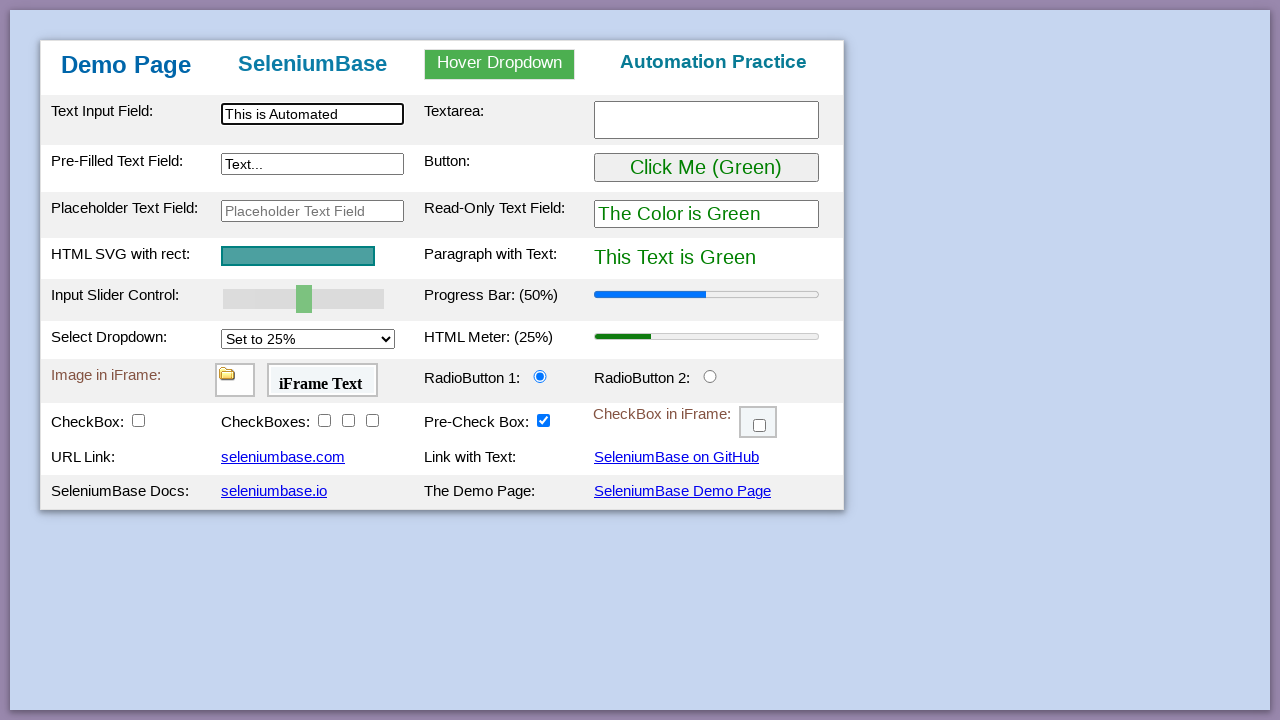

Filled textarea with 'Testing Time!' on textarea.area1
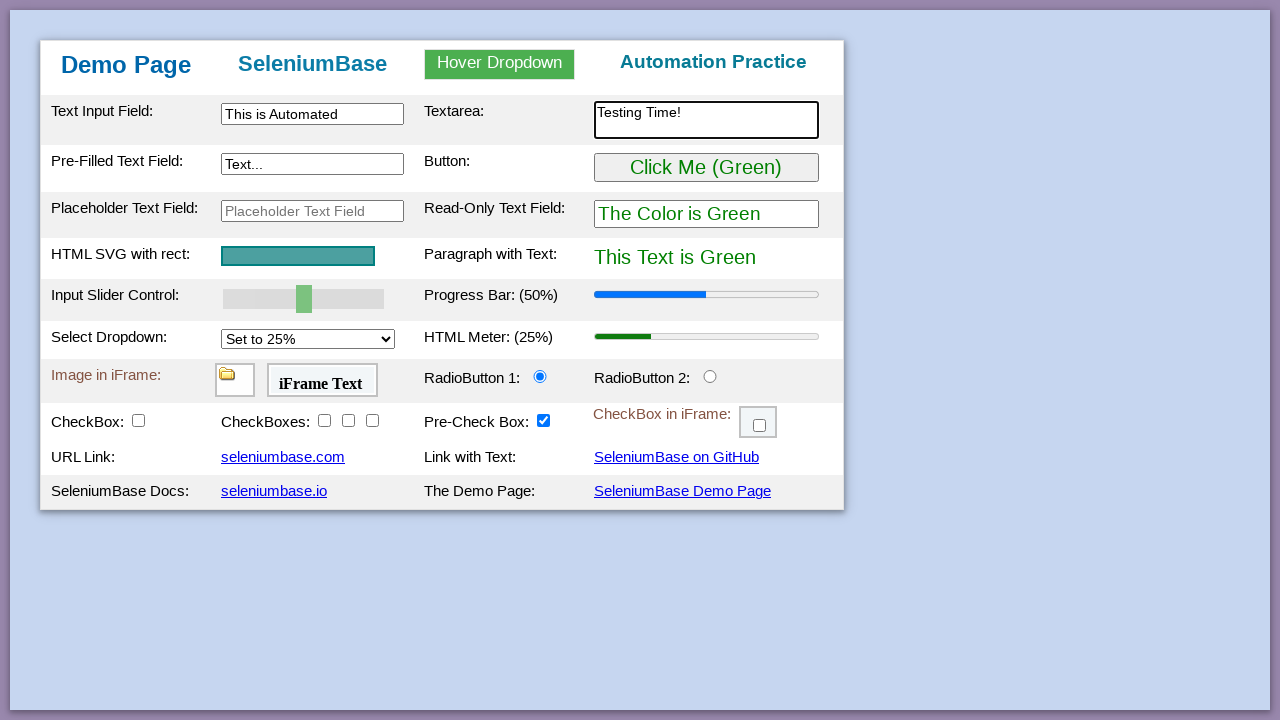

Filled preText2 field with 'Typing Text!' on [name="preText2"]
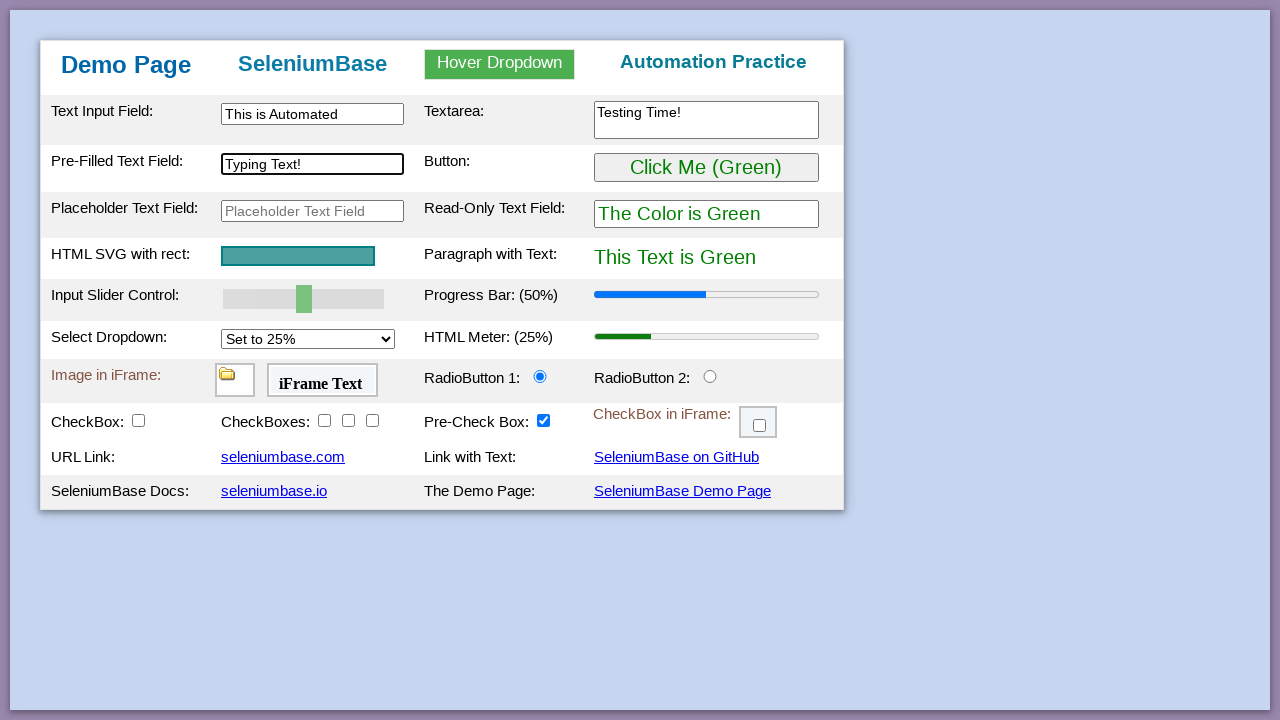

Hovered over dropdown menu at (500, 64) on #myDropdown
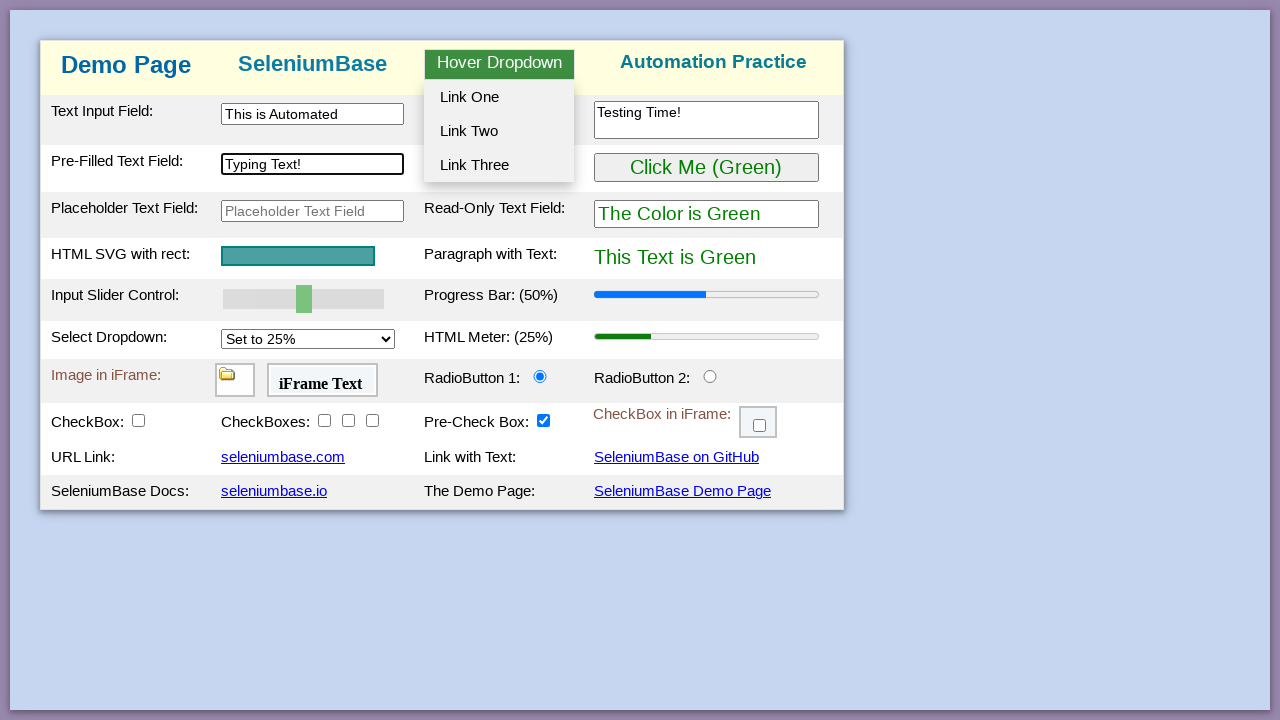

Clicked dropdown option 2 at (499, 131) on #dropOption2
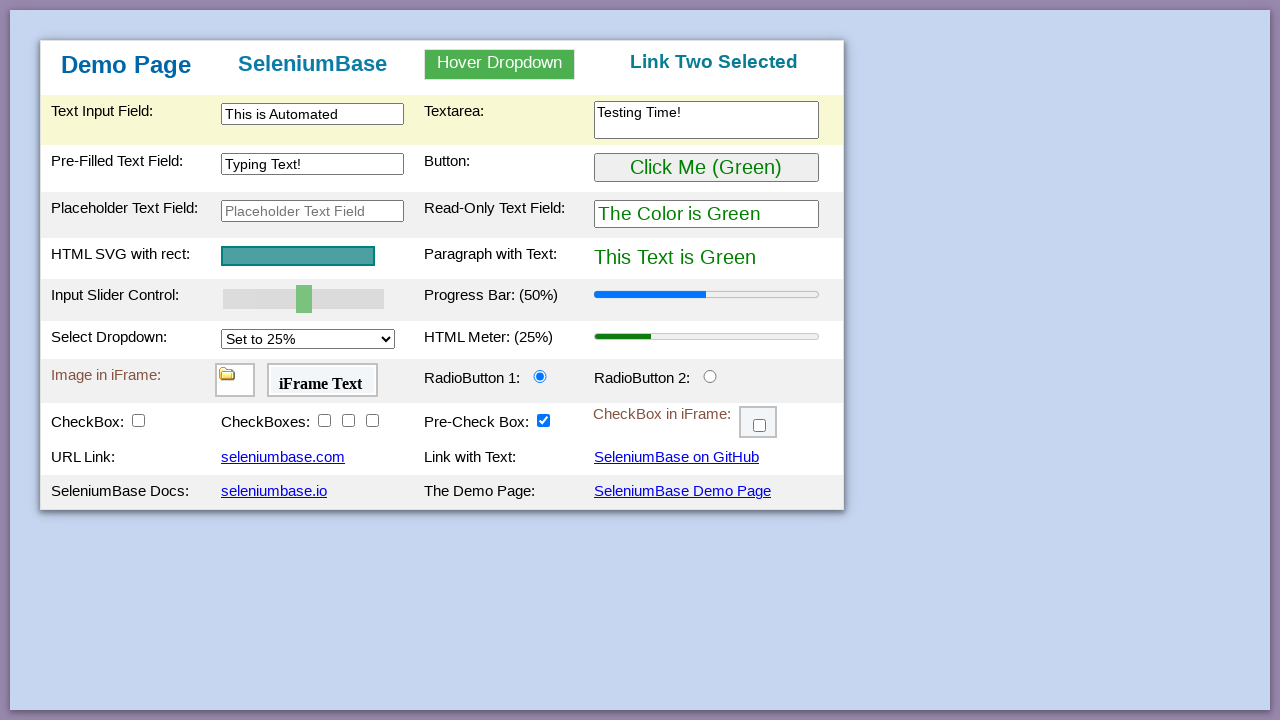

Clicked 'Click Me' button to change text color at (706, 168) on button:has-text("Click Me")
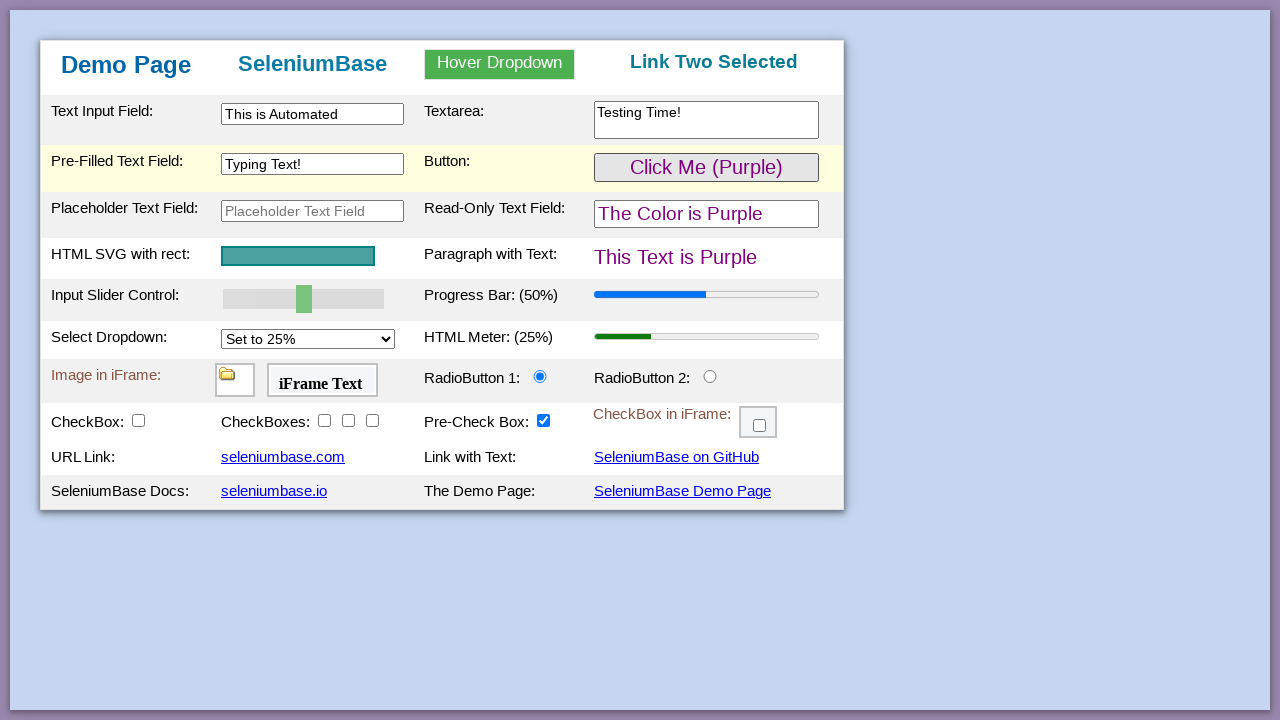

Adjusted slider to value 100 on input#mySlider
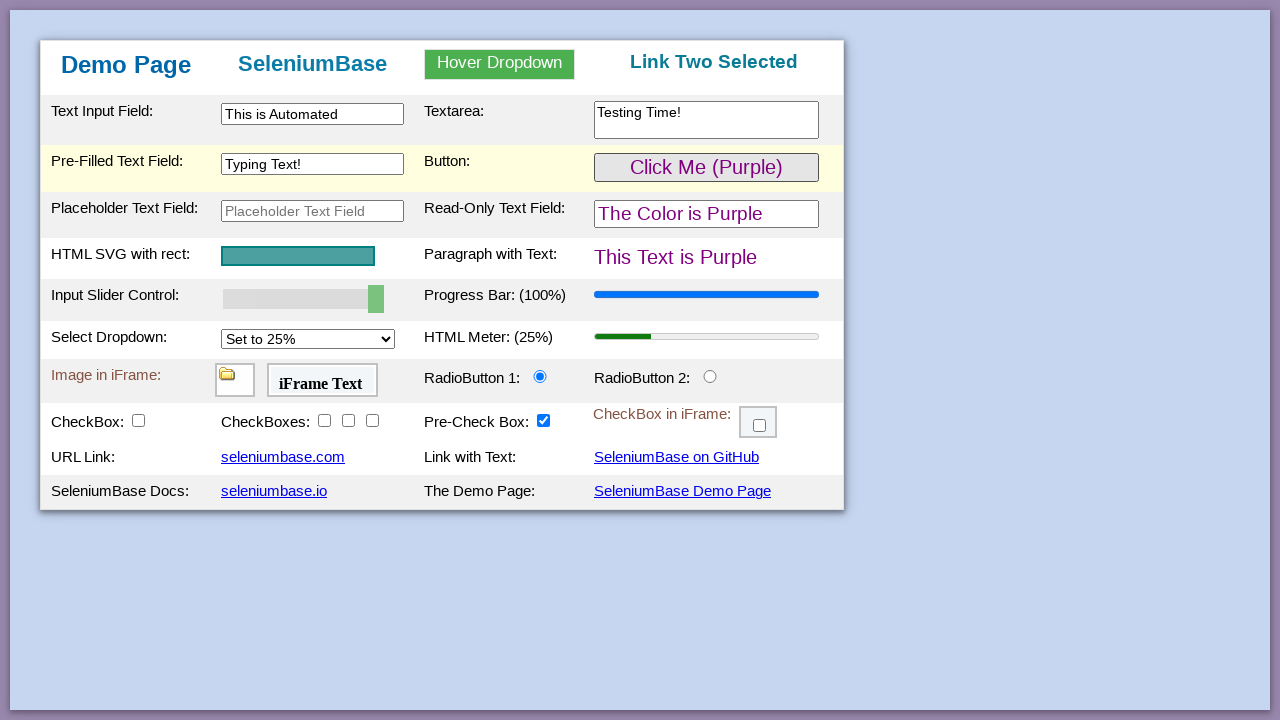

Selected 'Set to 75%' from dropdown on #mySelect
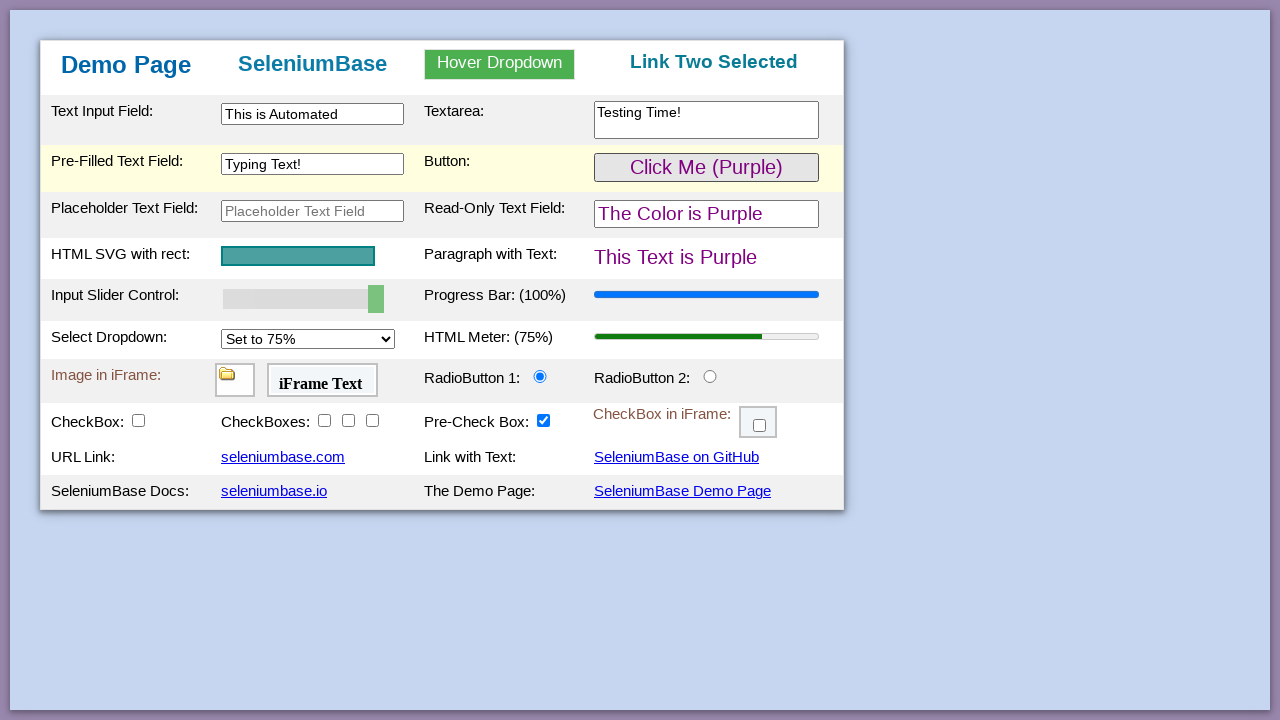

Clicked radio button 2 at (710, 376) on #radioButton2
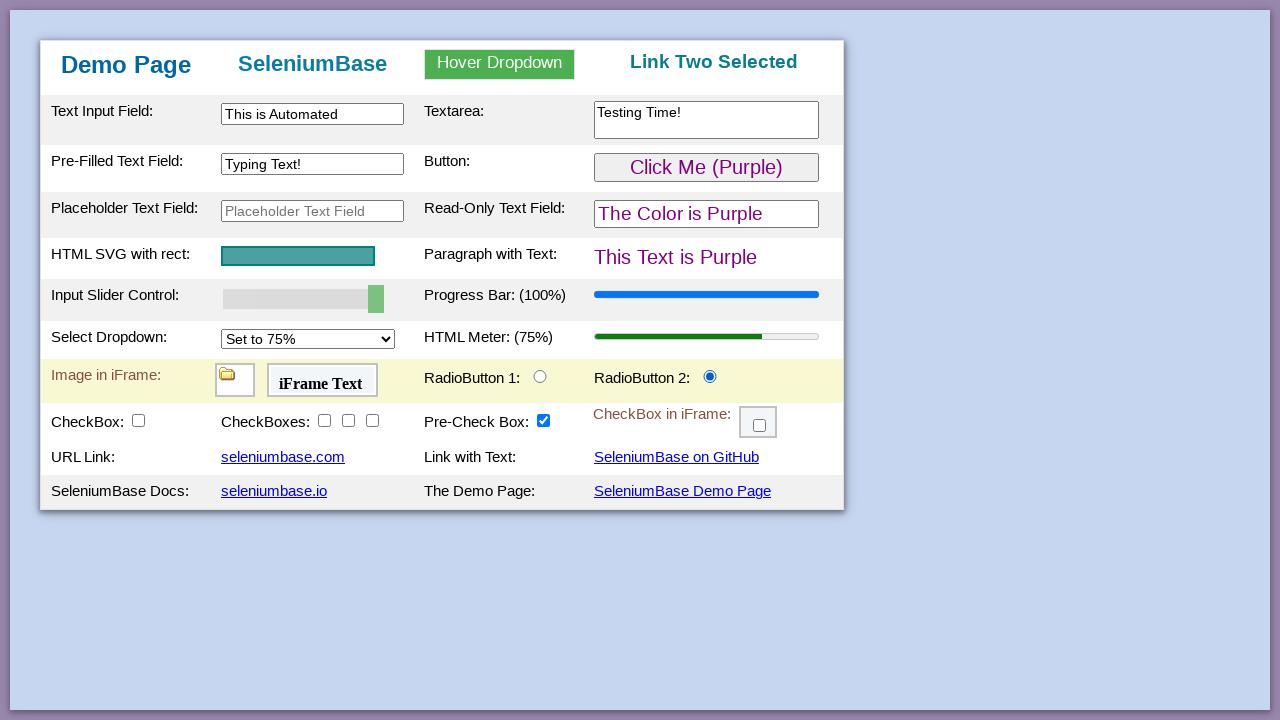

Clicked checkbox 1 at (138, 420) on #checkBox1
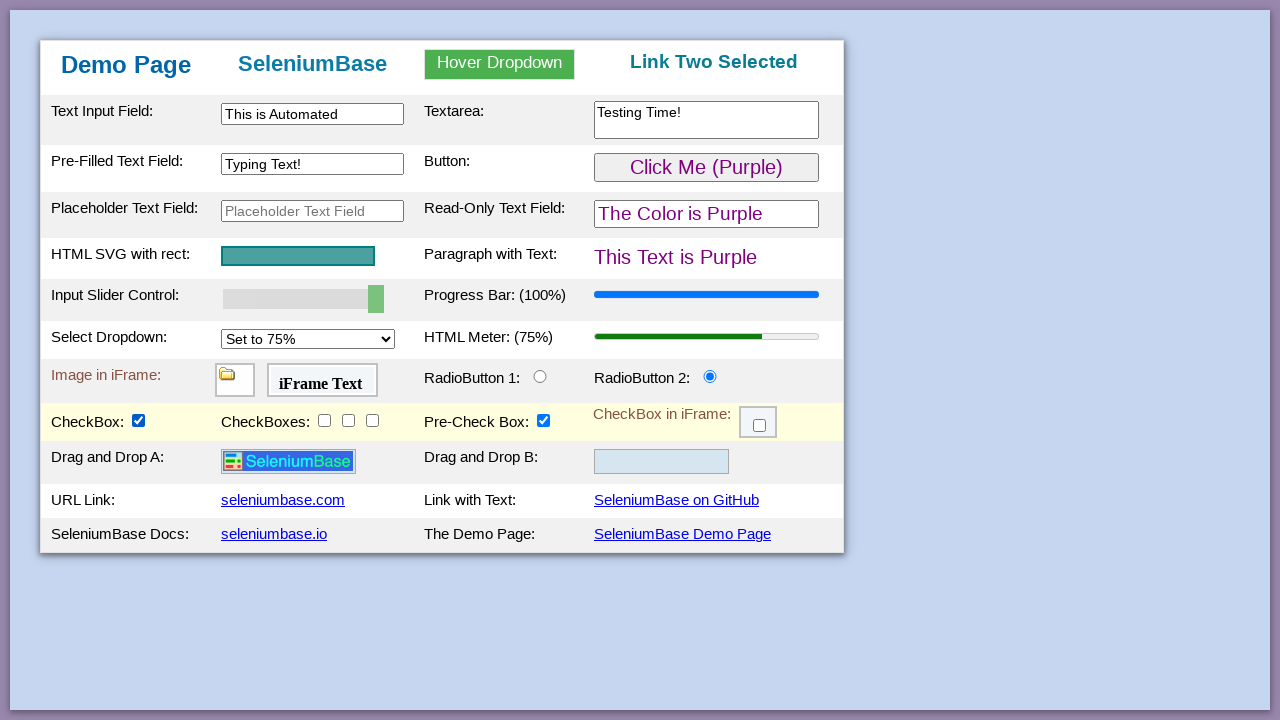

Clicked checkbox 2 at (324, 420) on #checkBox2
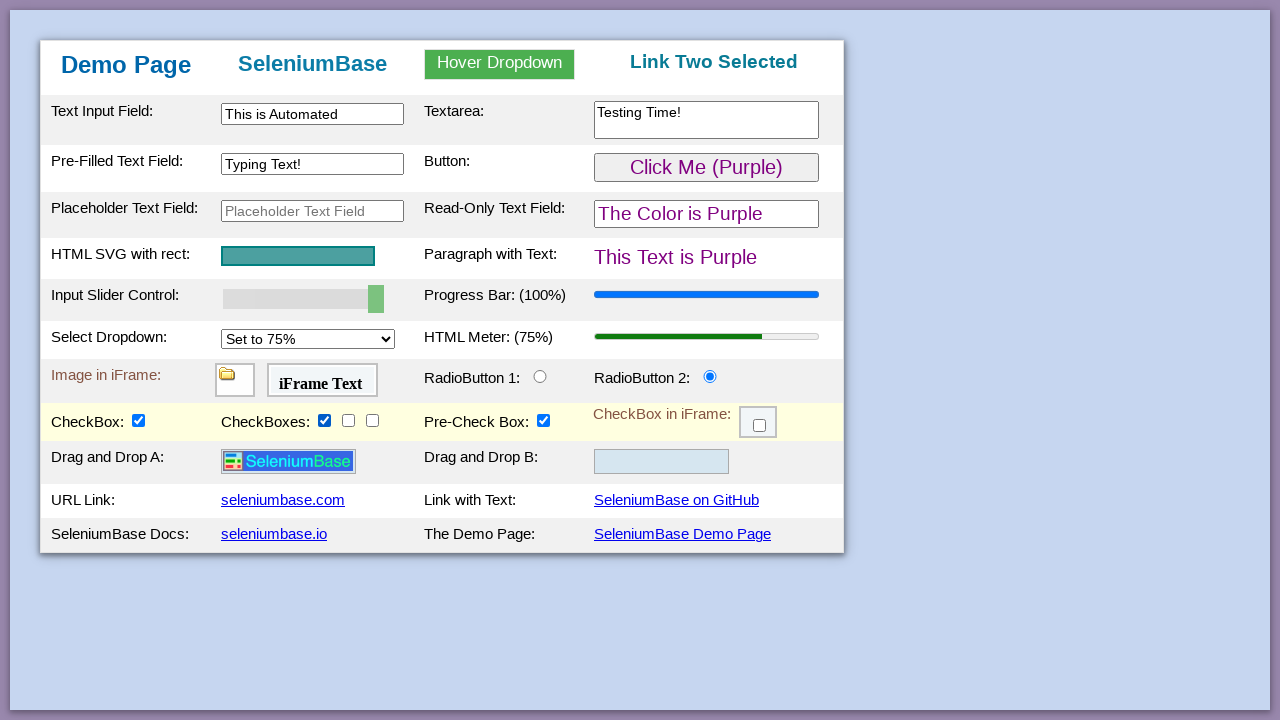

Clicked checkbox 3 at (348, 420) on #checkBox3
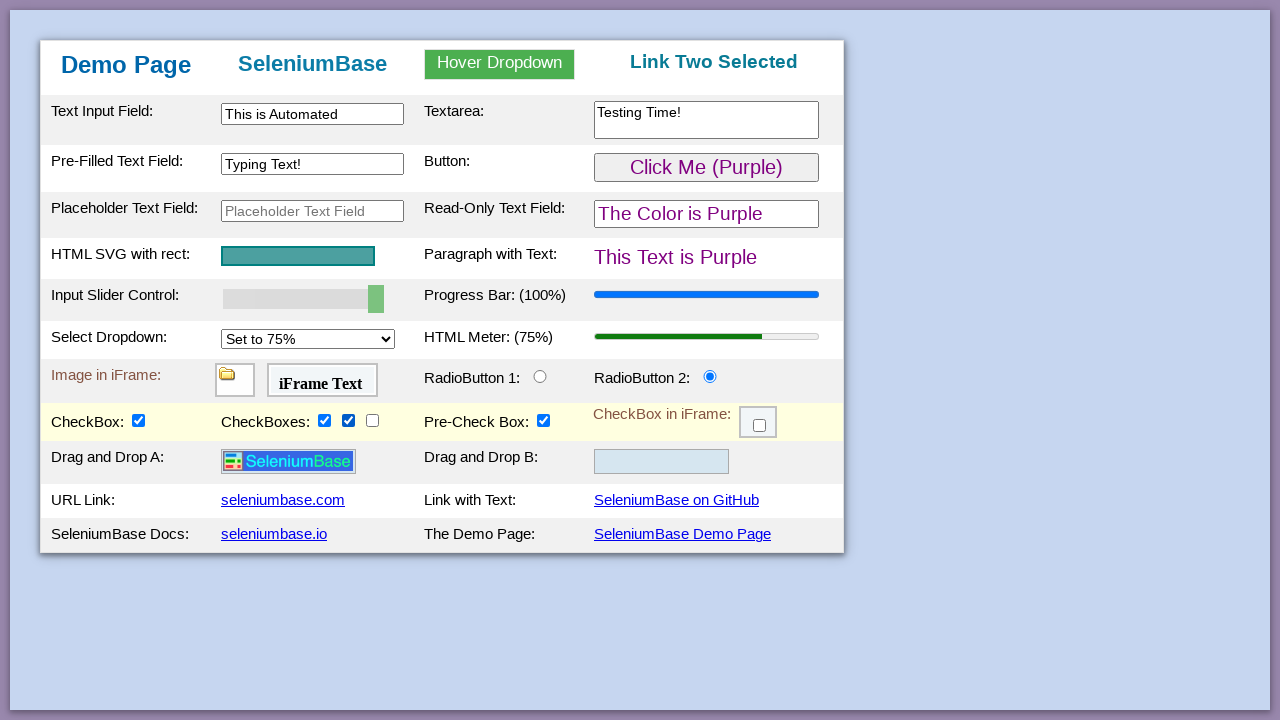

Clicked checkbox 4 at (372, 420) on #checkBox4
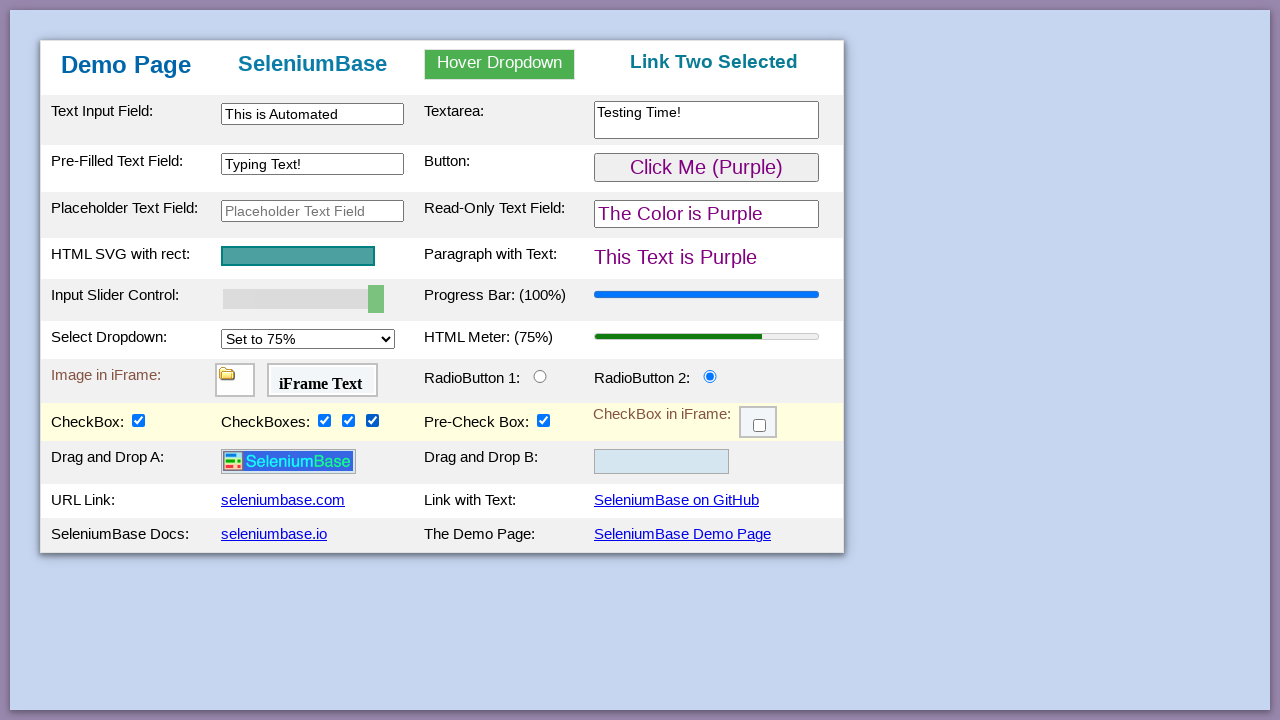

Dragged logo image to drop zone 2 at (662, 462)
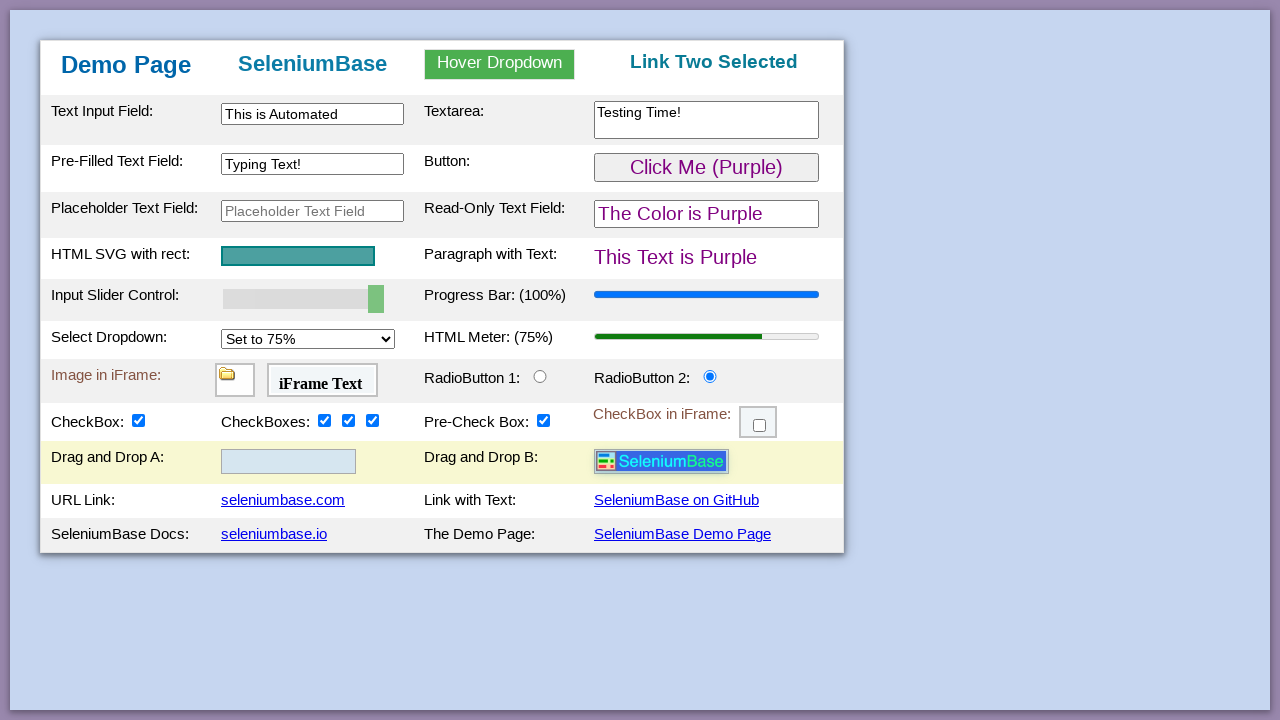

Located iframe element
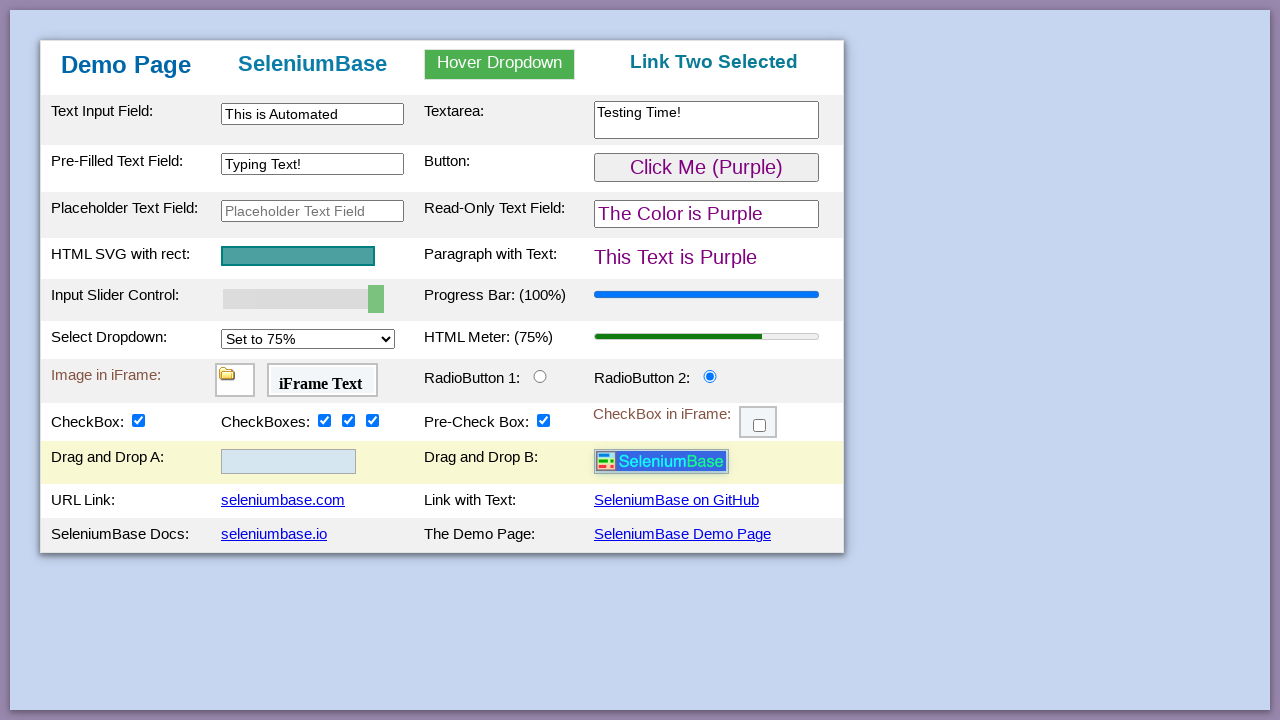

Clicked element inside iframe at (760, 426) on iframe#myFrame3 >> internal:control=enter-frame >> .fBox
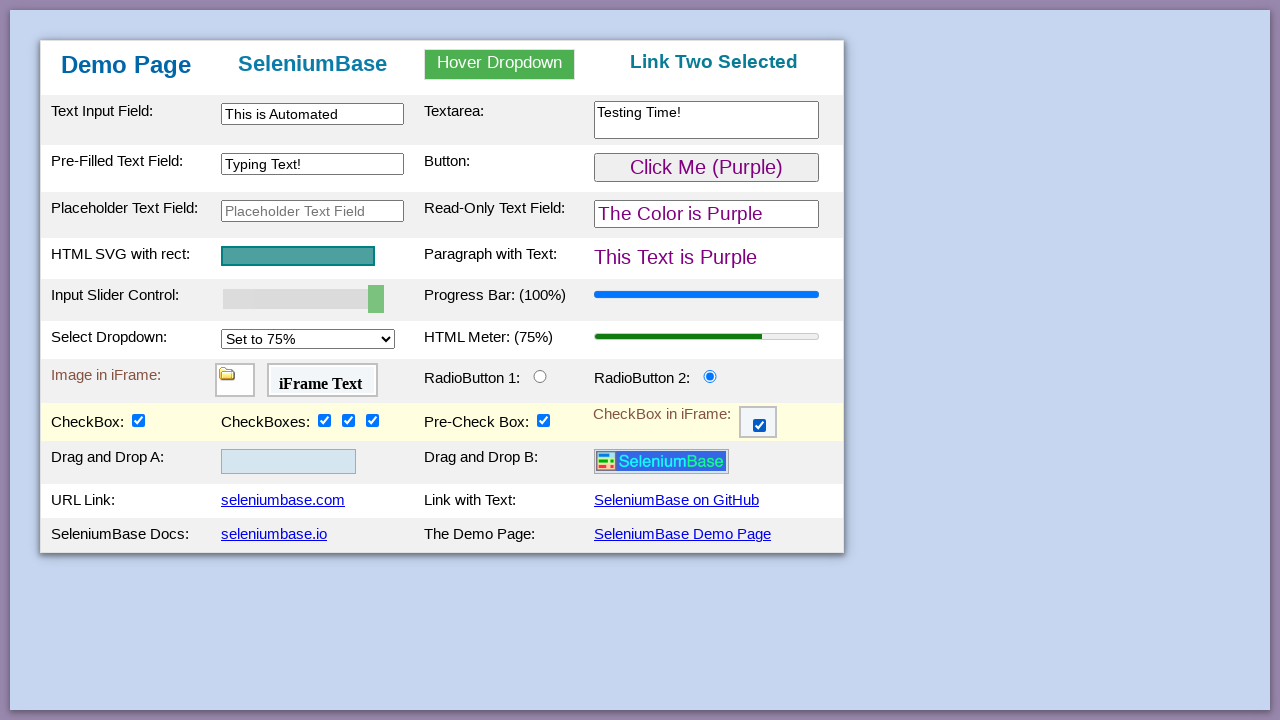

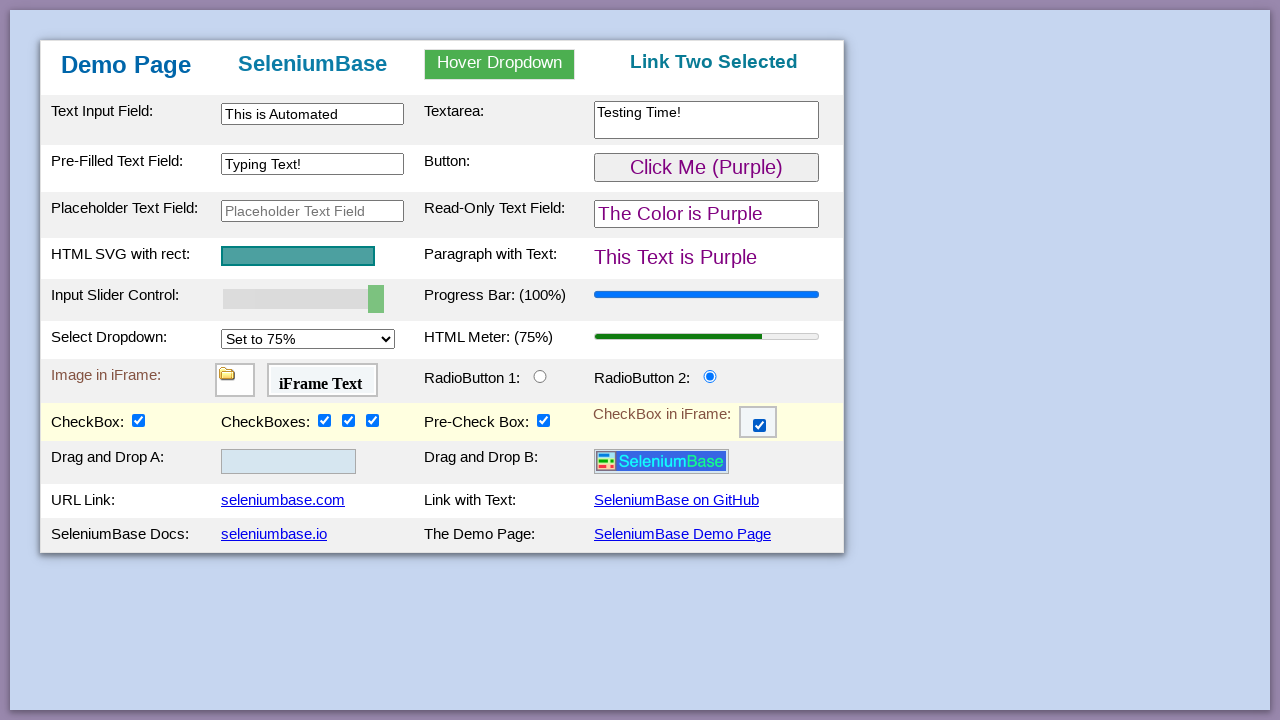